Tests the search functionality by entering a keyword and verifying that matching cards are shown while unrelated cards are hidden.

Starting URL: https://jira.trungk18.com/project/board

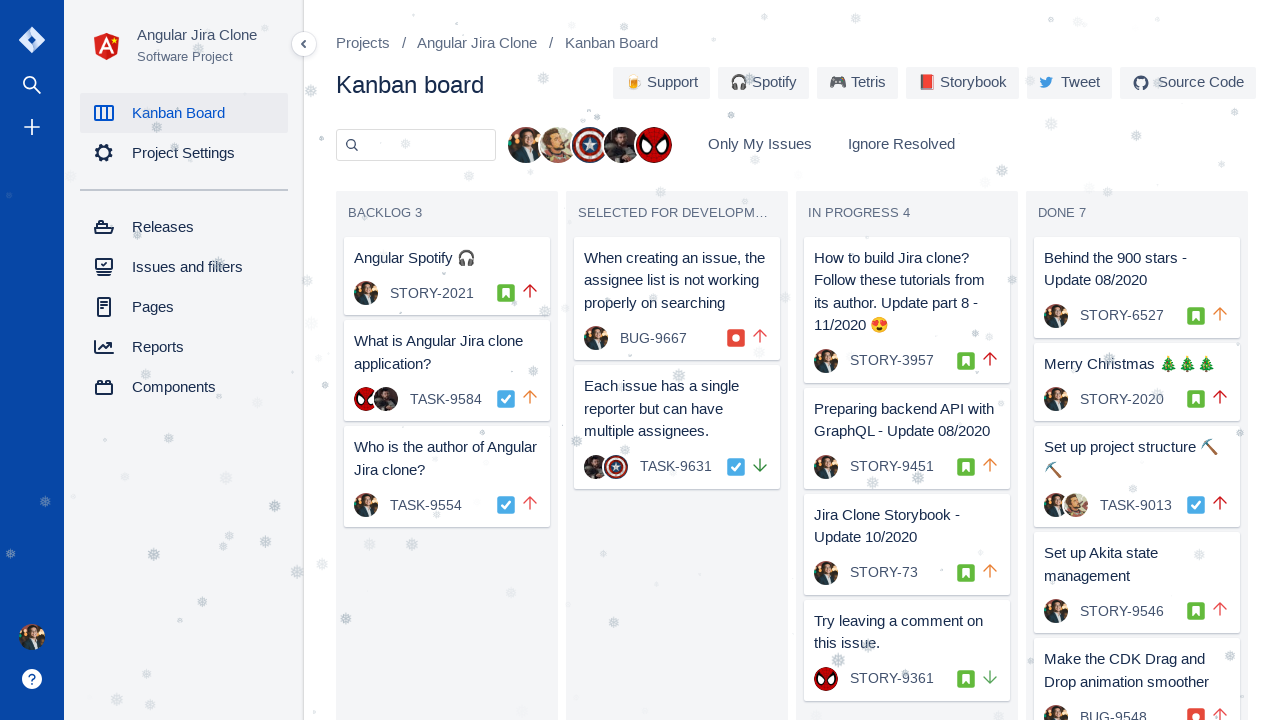

Board loaded and #Backlog selector is visible
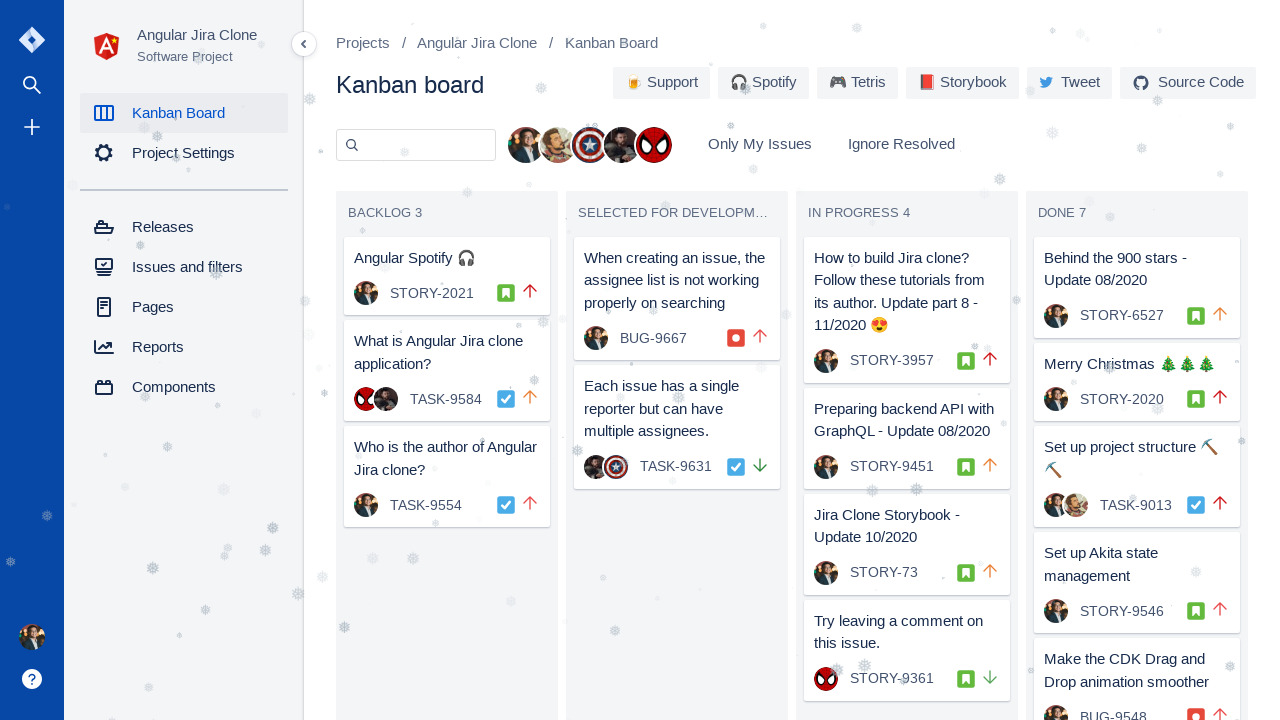

Filled search input with keyword 'merry' on input.form-input
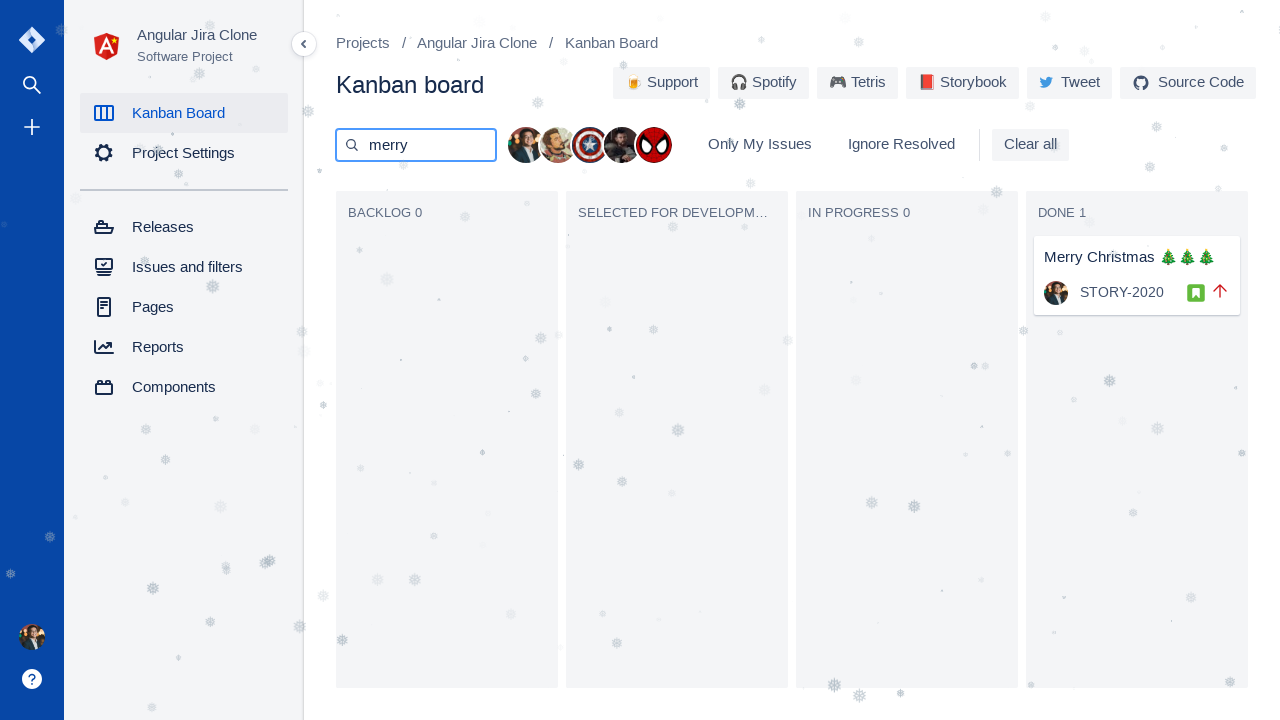

Waited 100ms for search results to filter
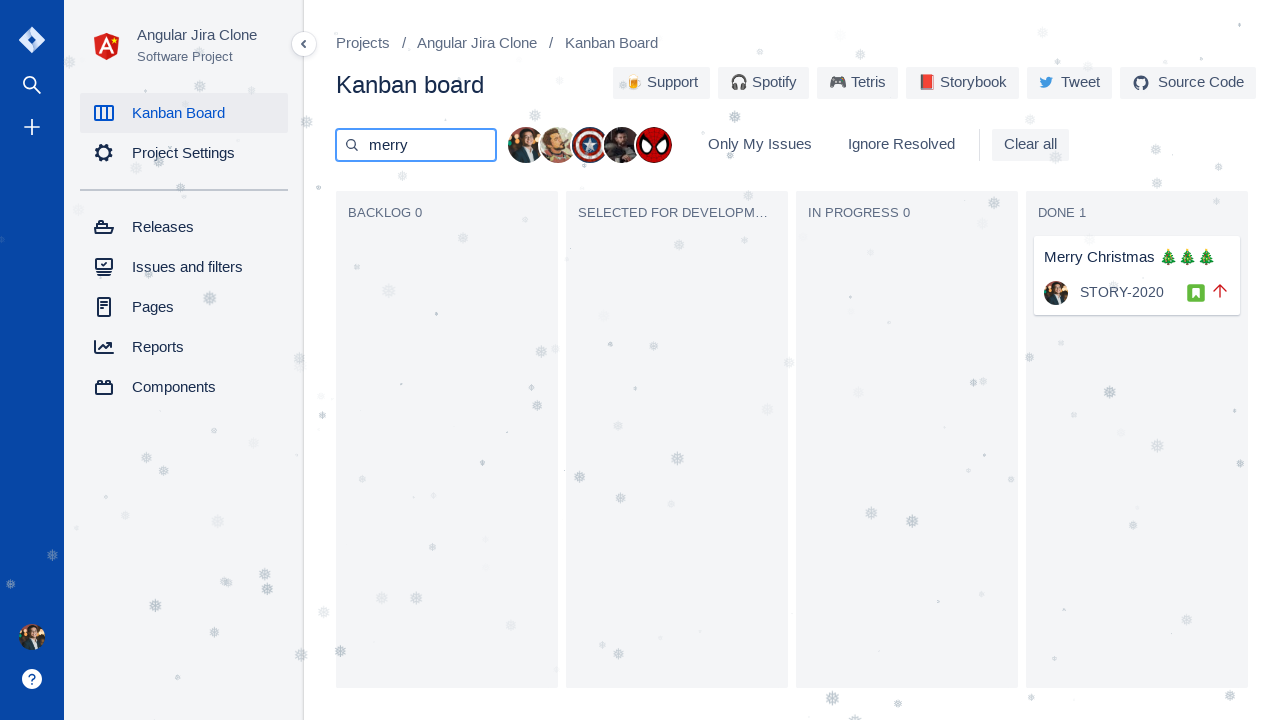

Verified 'Merry Christmas' card is visible in search results
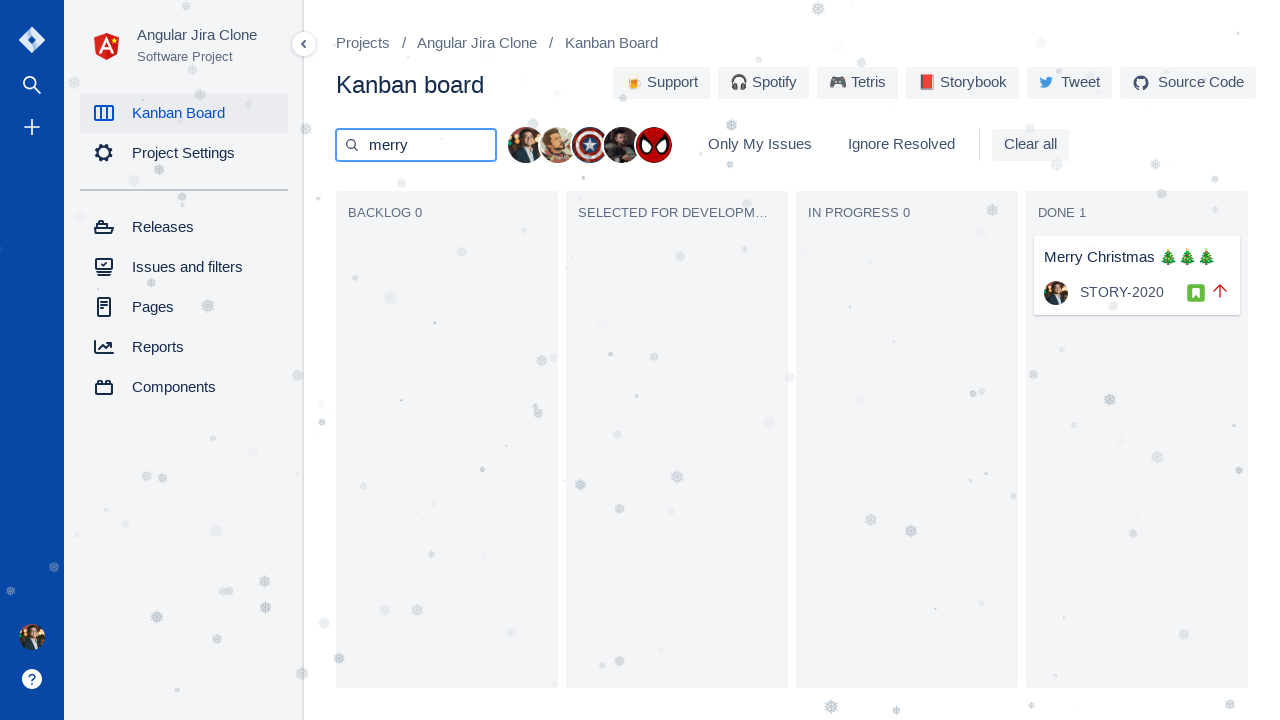

Verified 'STORY-2021' card is hidden when searching 'merry'
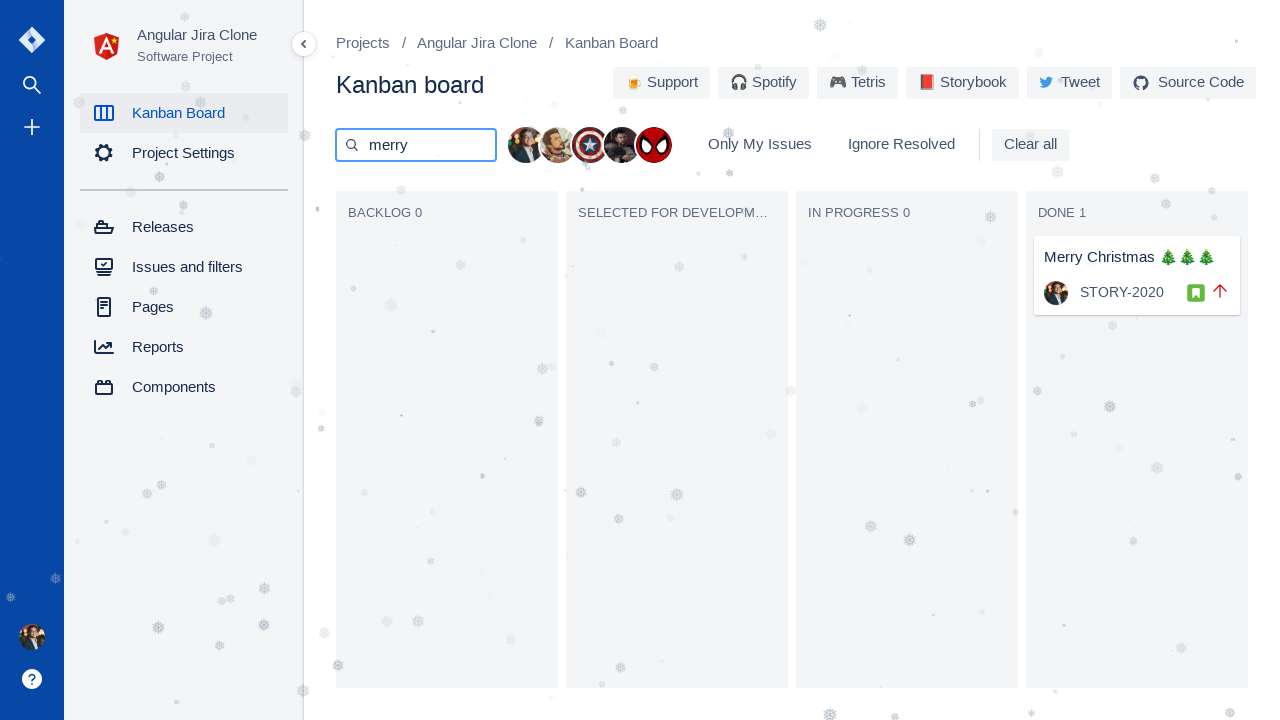

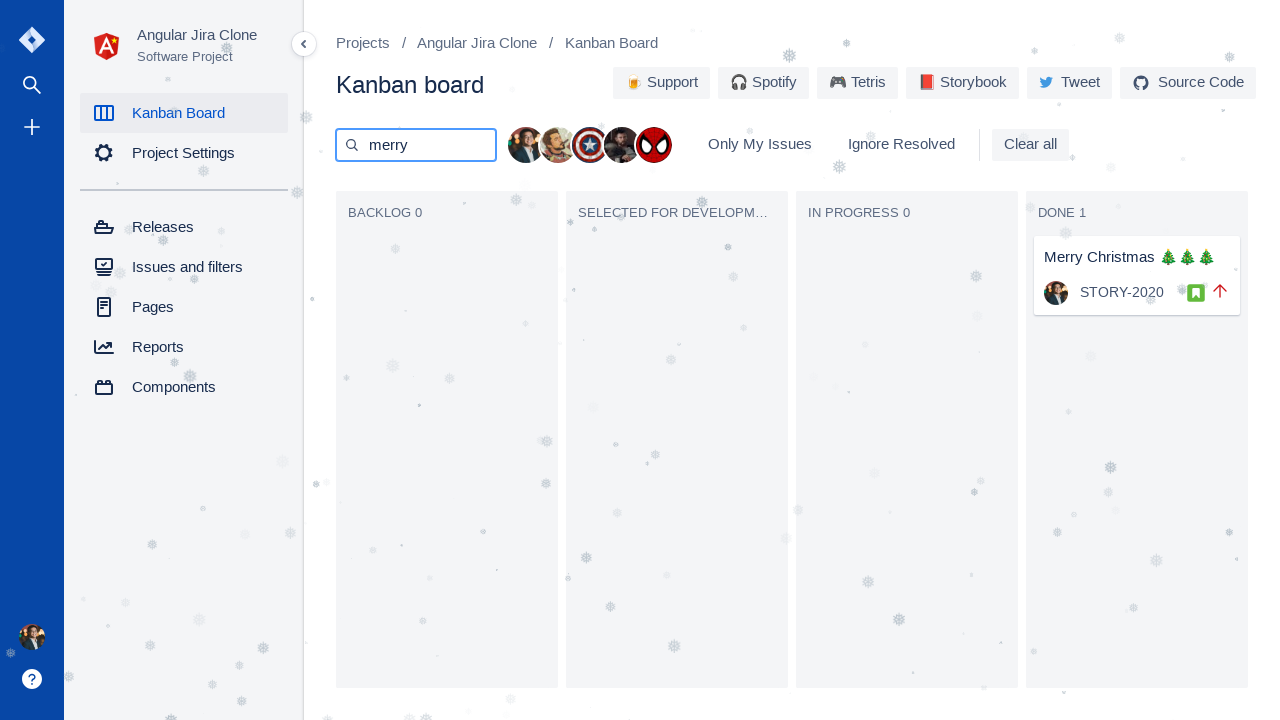